Solves a mathematical captcha by extracting a value from an element attribute, calculating a formula, and submitting the answer along with checkbox selections

Starting URL: http://suninjuly.github.io/get_attribute.html

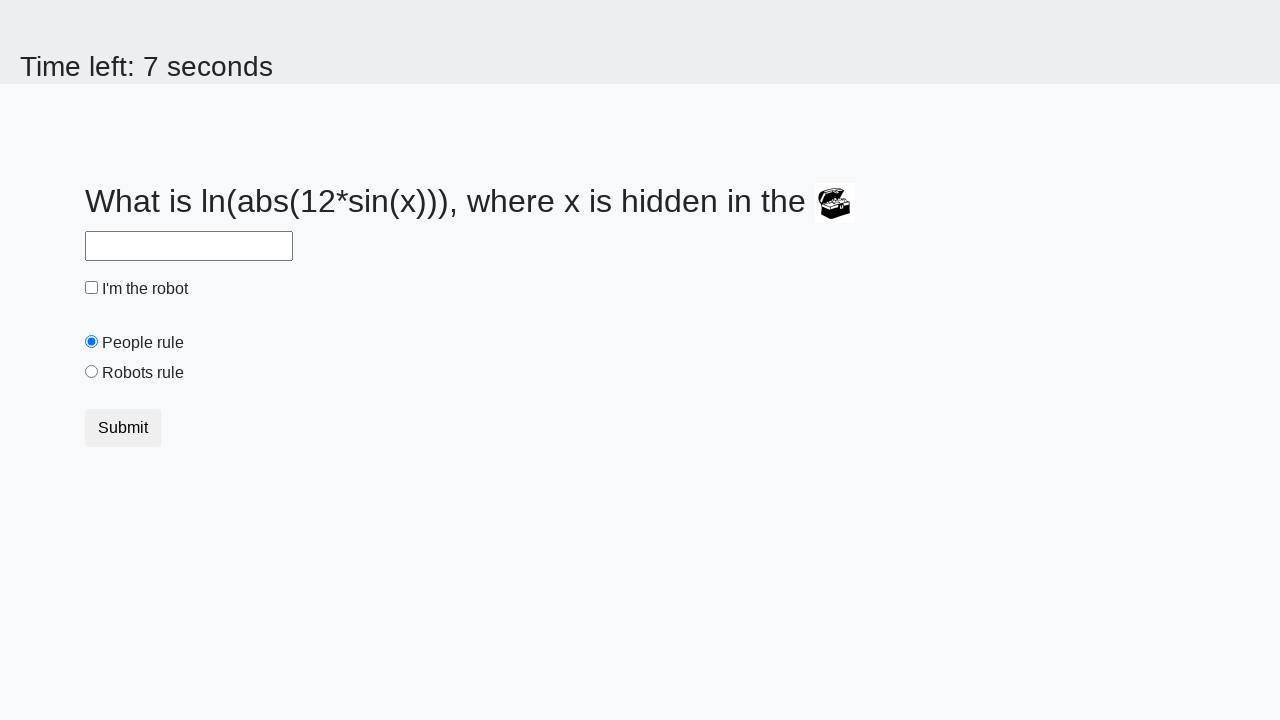

Located treasure element
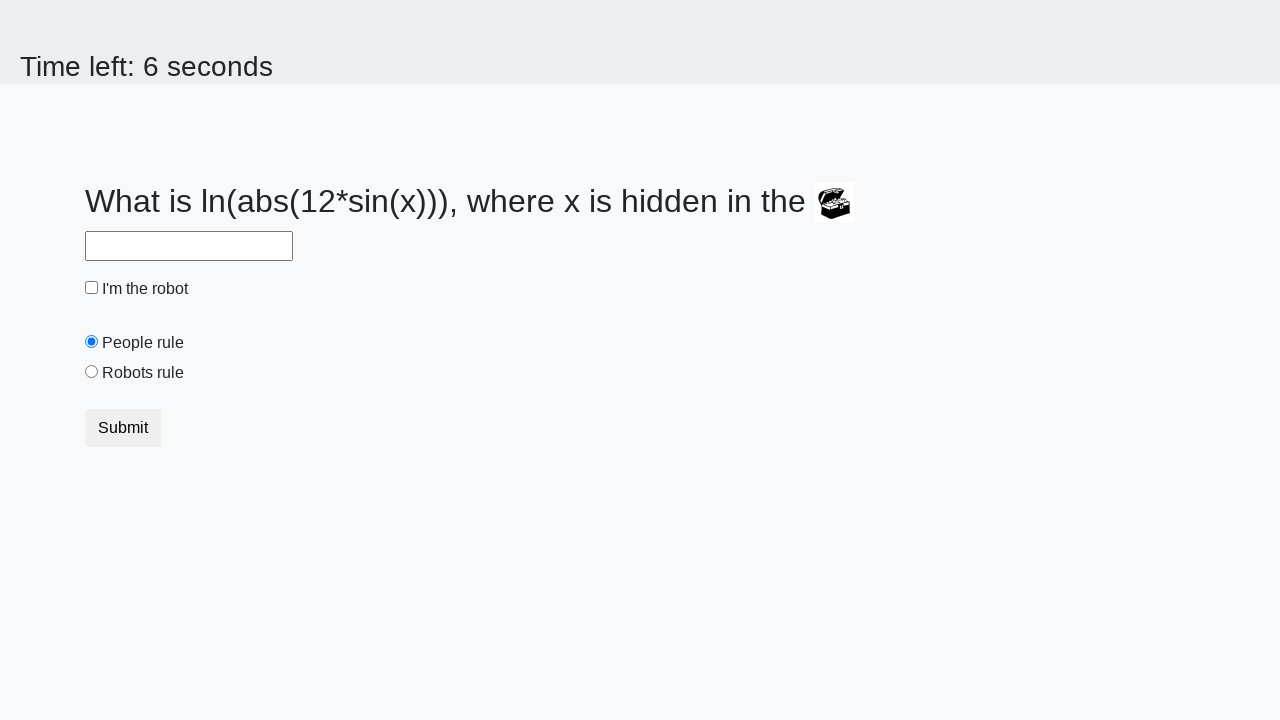

Extracted valuex attribute from treasure element: 55
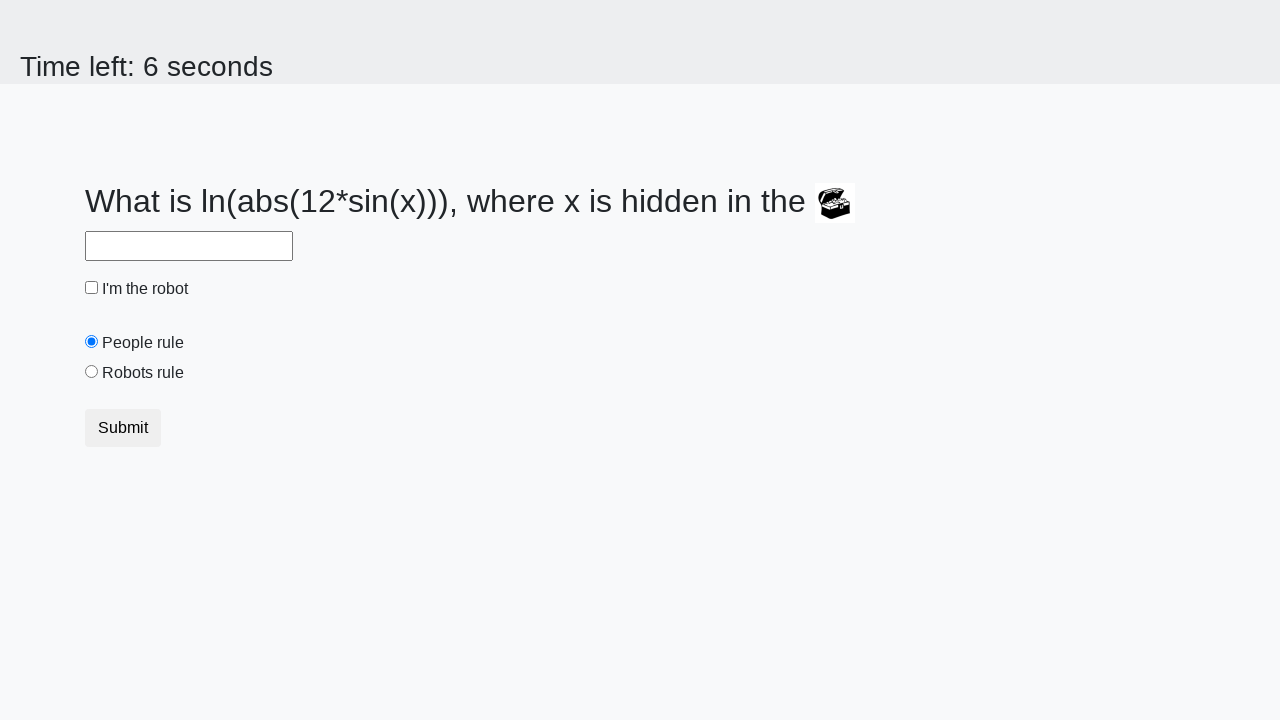

Calculated formula result: 2.4846617931716857
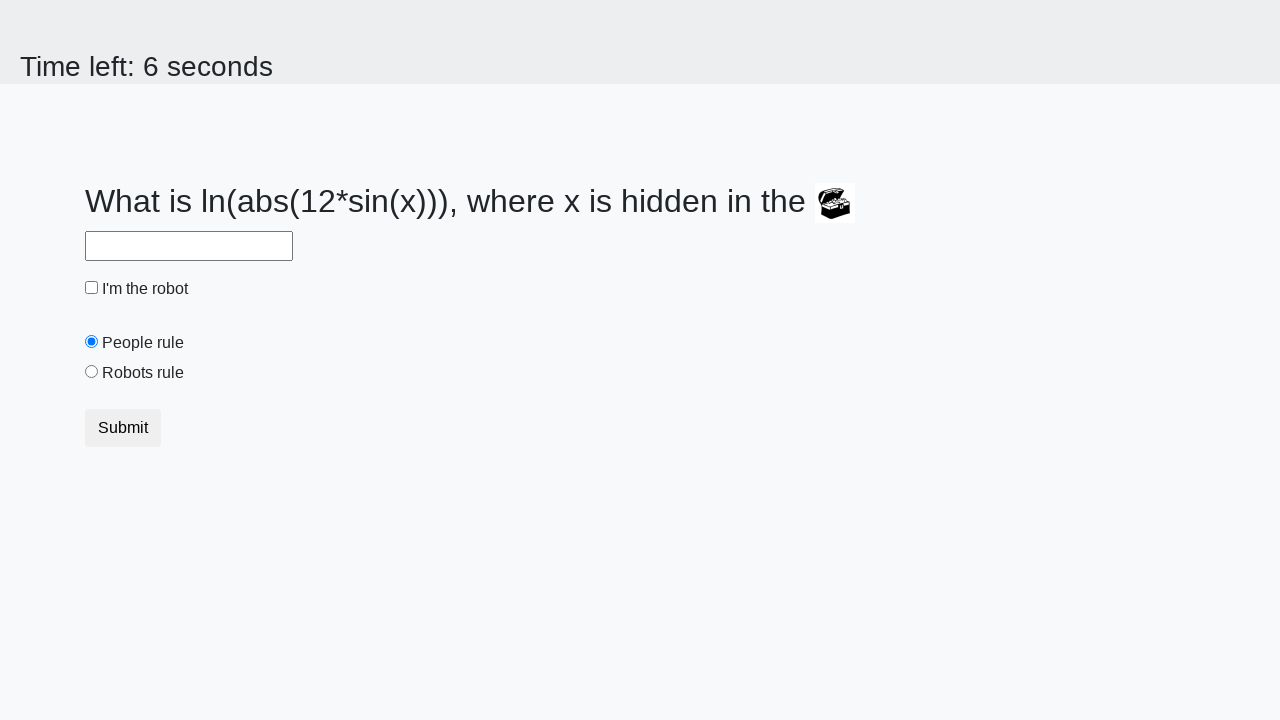

Filled answer field with calculated value: 2.4846617931716857 on #answer
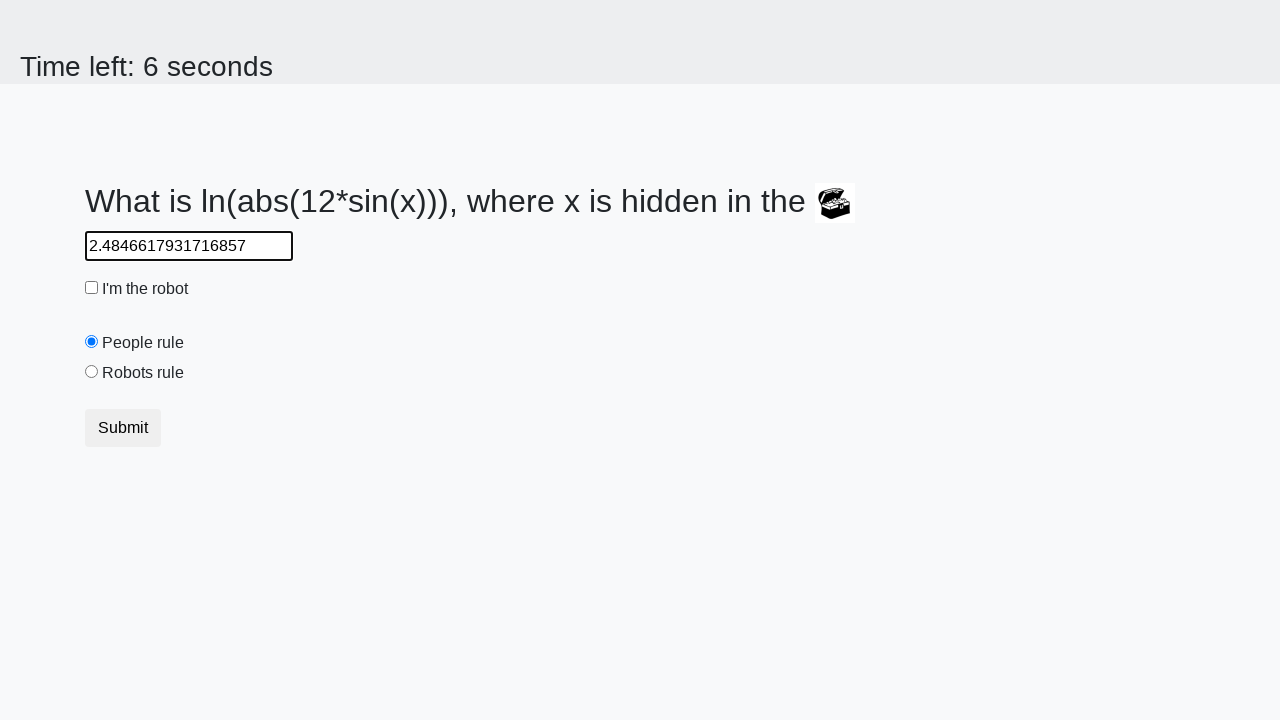

Clicked robot checkbox at (92, 288) on #robotCheckbox
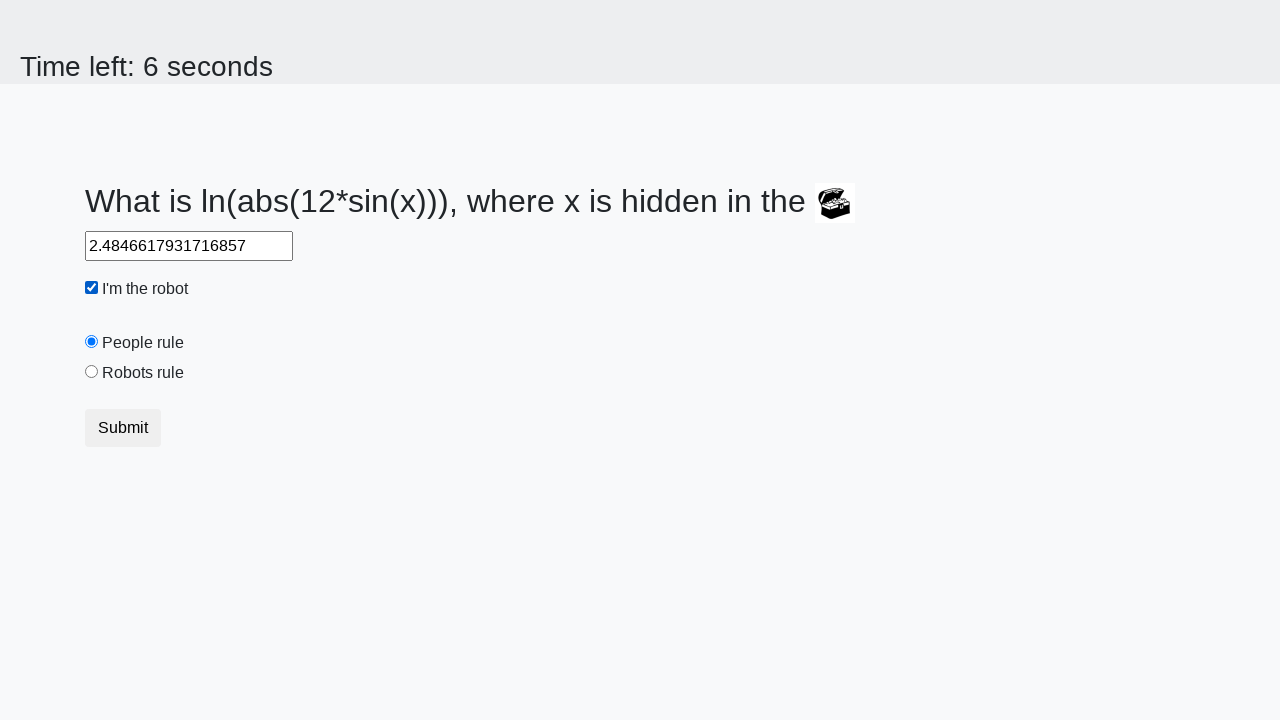

Clicked robots rule radio button at (92, 372) on #robotsRule
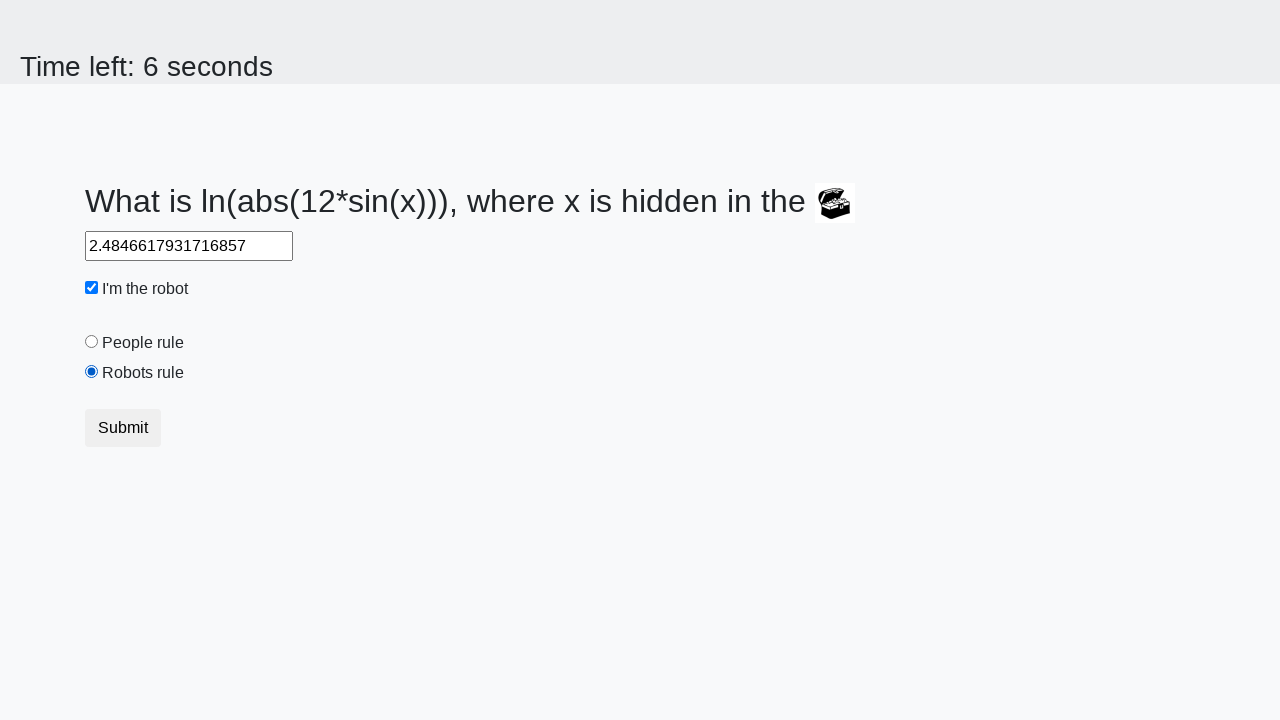

Submitted the form at (123, 428) on button.btn
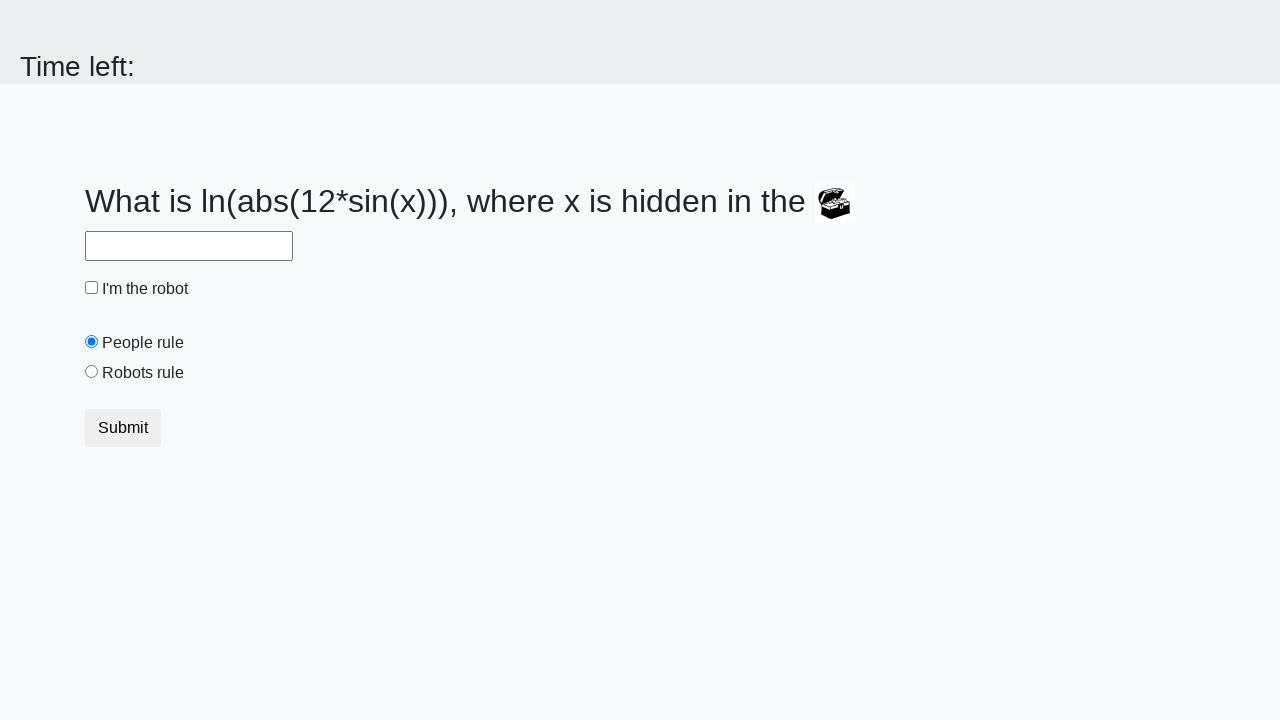

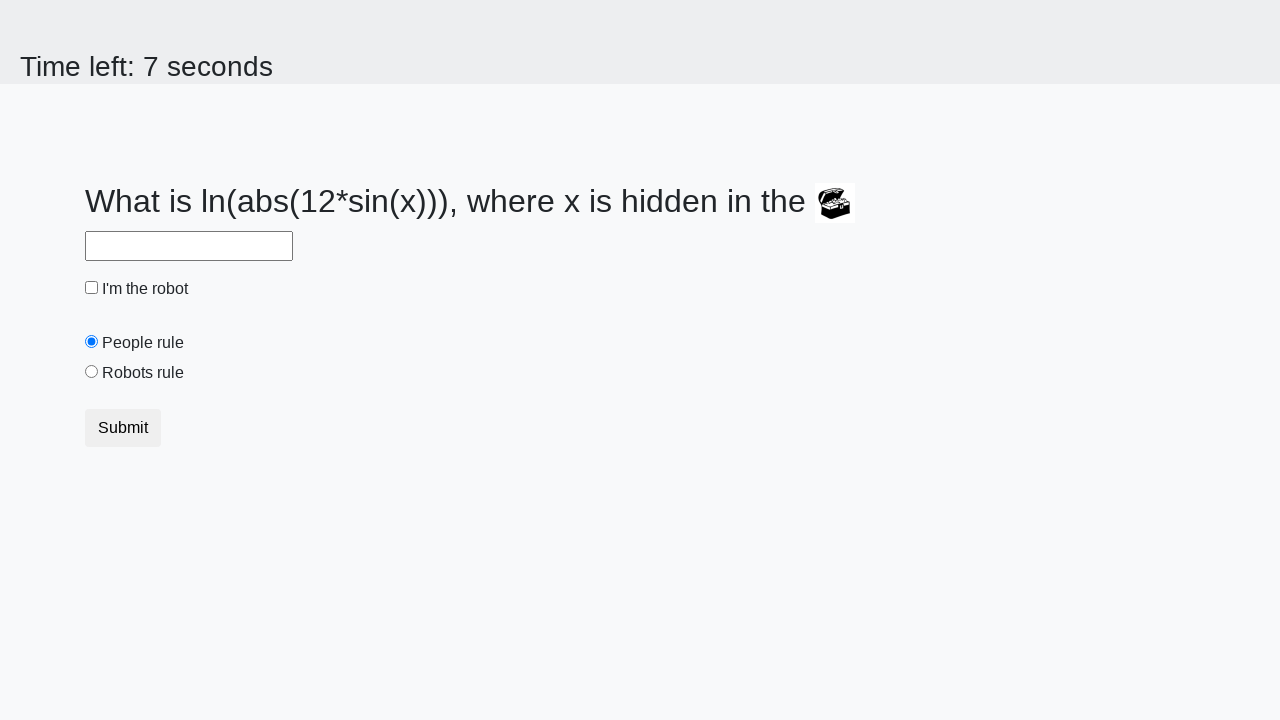